Clicks on the navigation link in Chapter 3 section and verifies navigation to the navigation example page

Starting URL: https://bonigarcia.dev/selenium-webdriver-java/

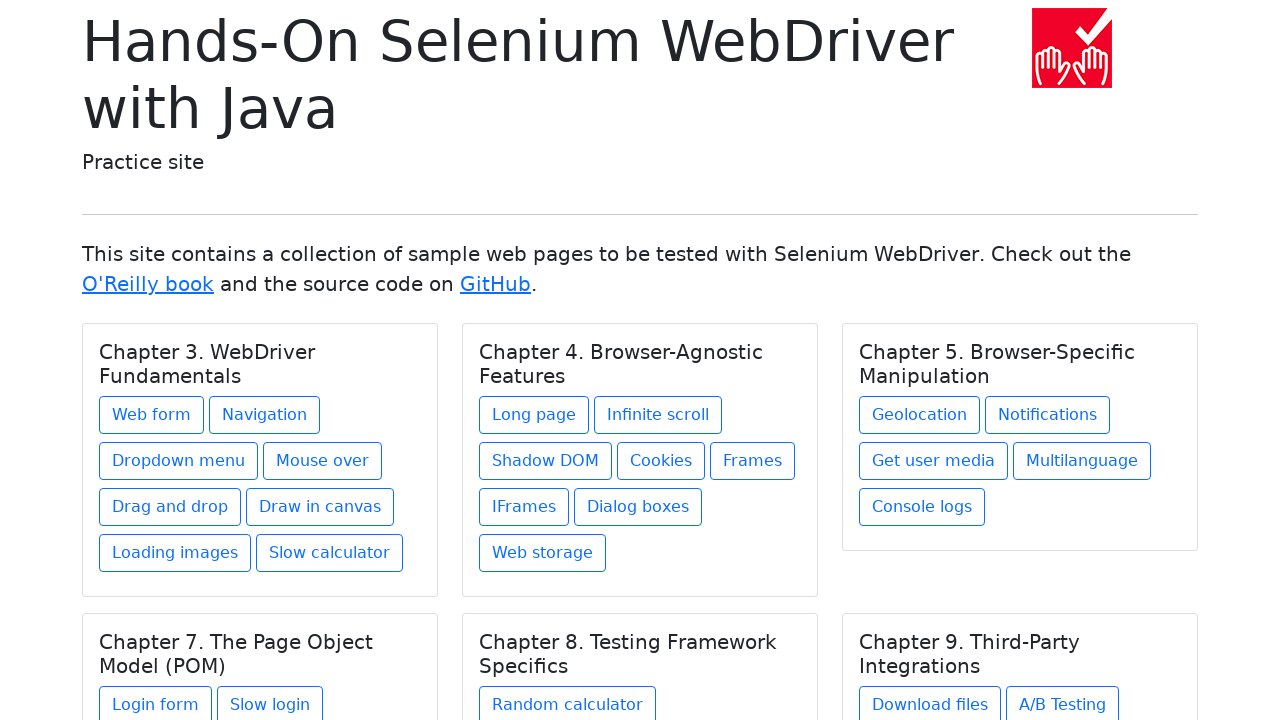

Clicked on navigation link in Chapter 3 section at (264, 415) on xpath=//h5[text() = 'Chapter 3. WebDriver Fundamentals']/../a[contains(@href, 'n
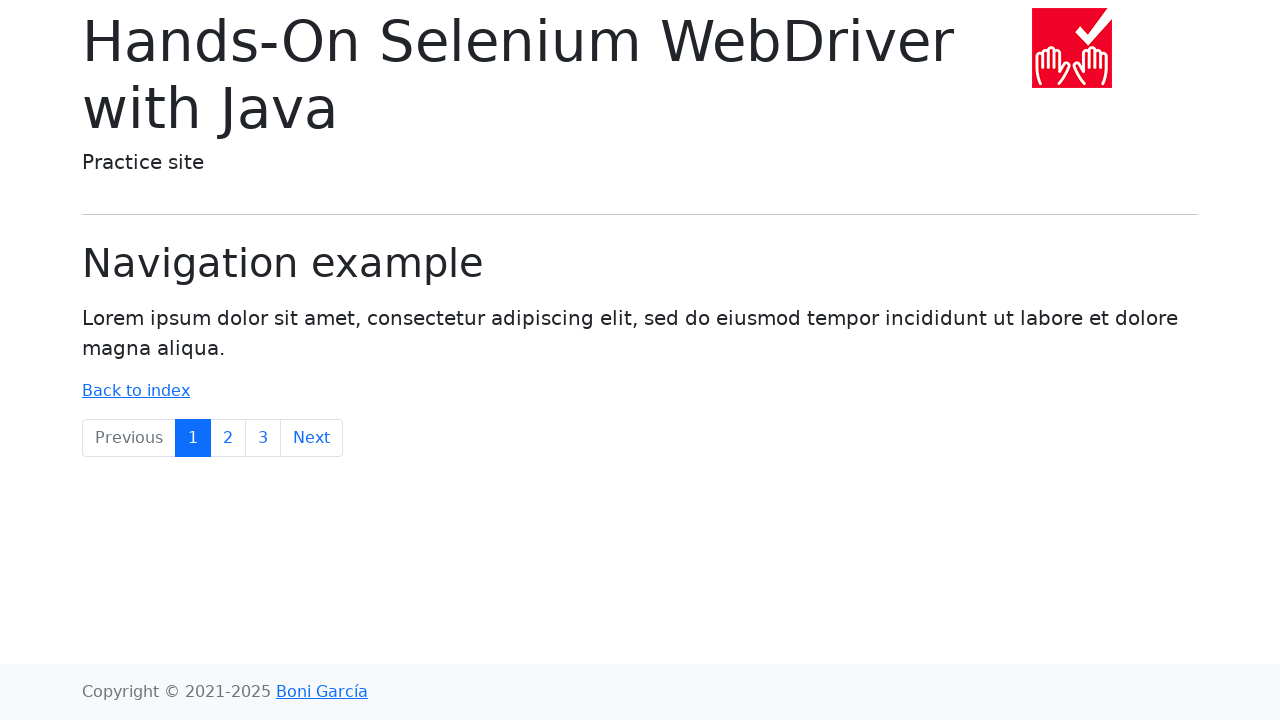

Navigation completed and URL verified to be navigation1.html
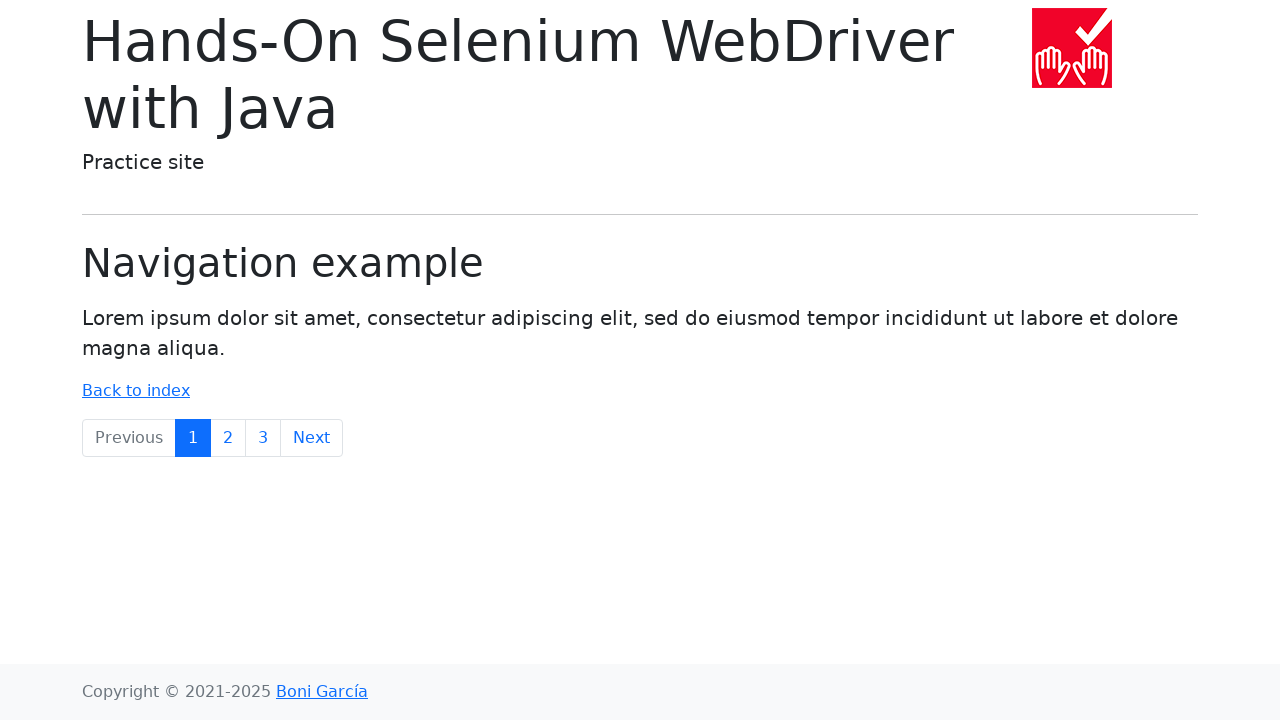

Located page title element
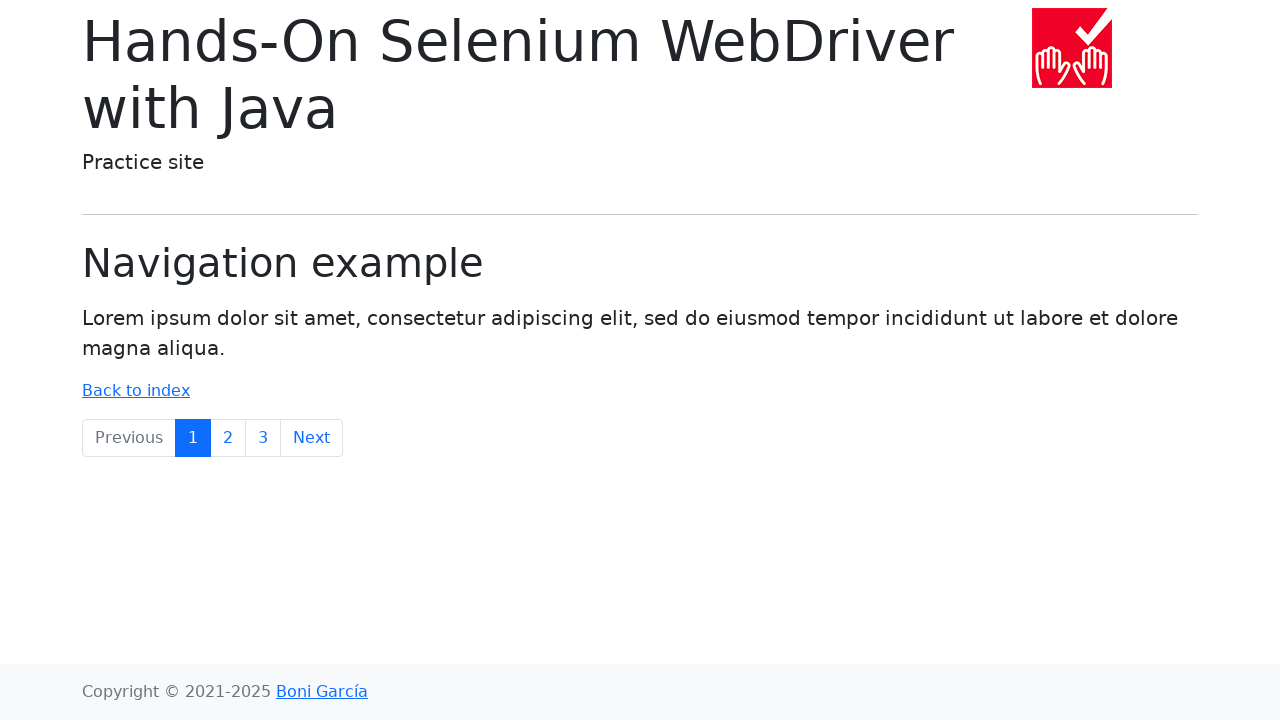

Verified page title is 'Navigation example'
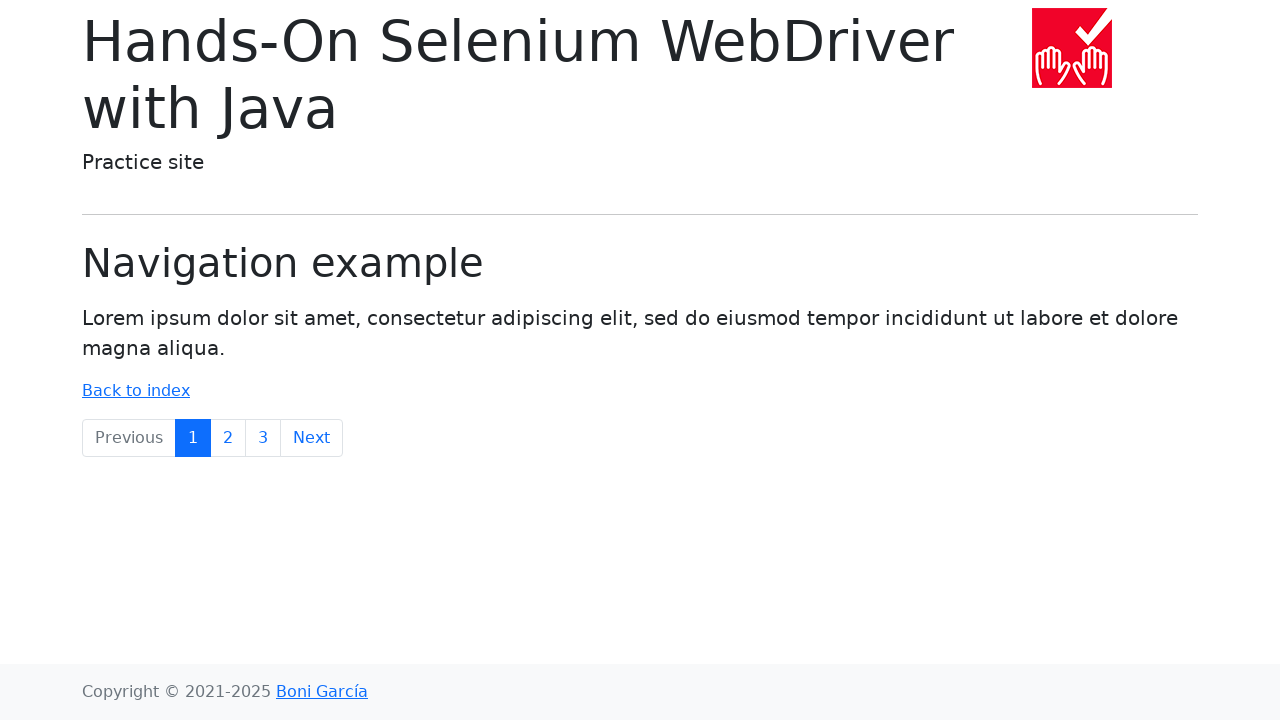

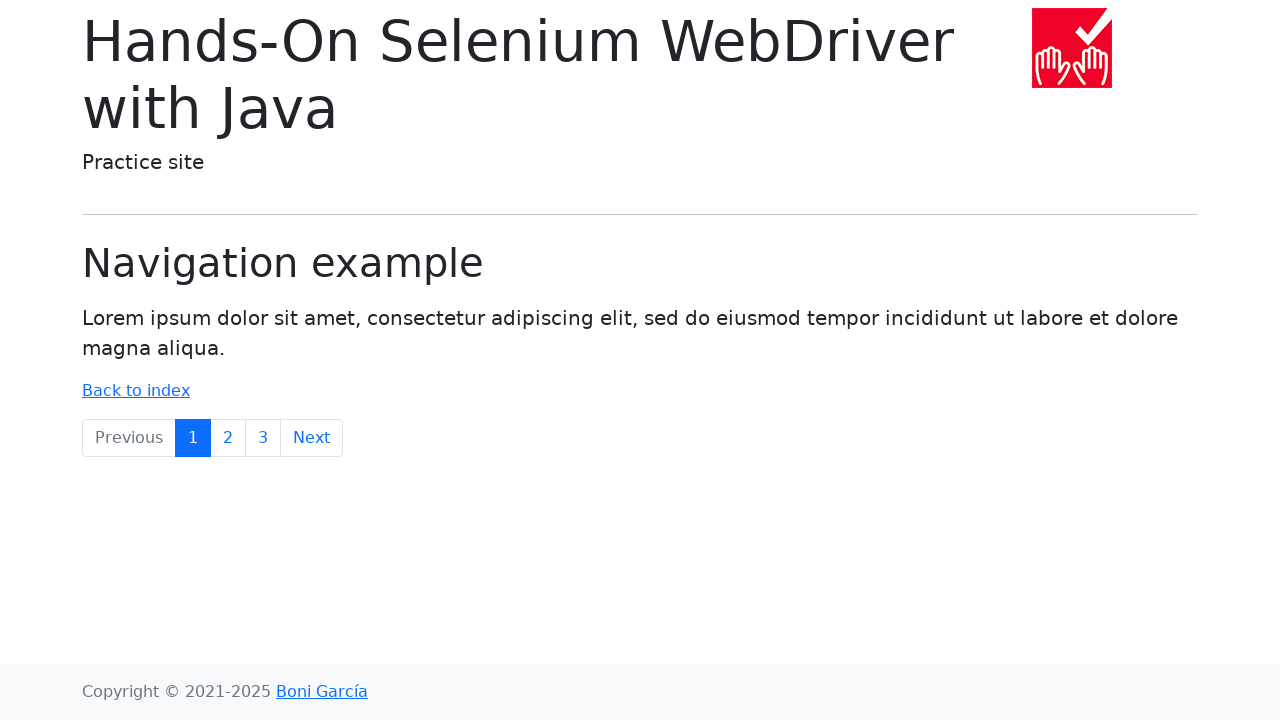